Tests navigation by clicking on the "Add Class" link and then navigating back through browser history

Starting URL: https://jqueryui.com/

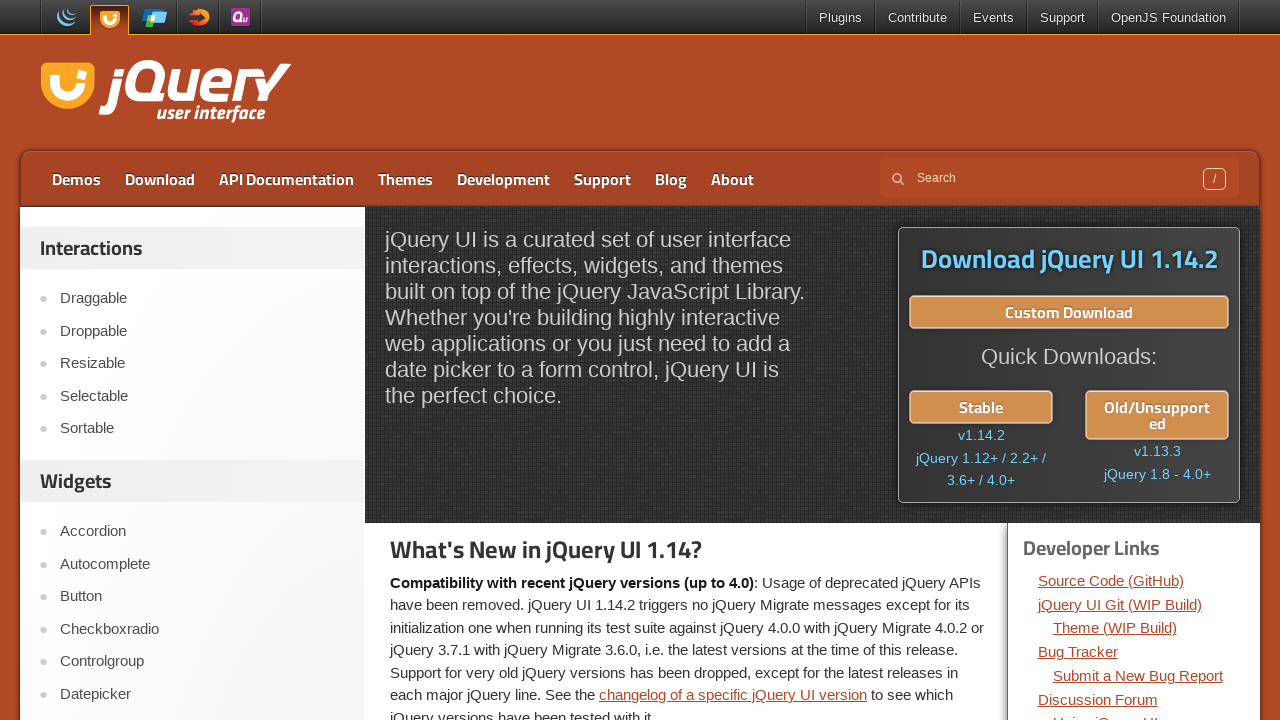

Clicked on the 'Add Class' link at (202, 361) on a:text('Add Class')
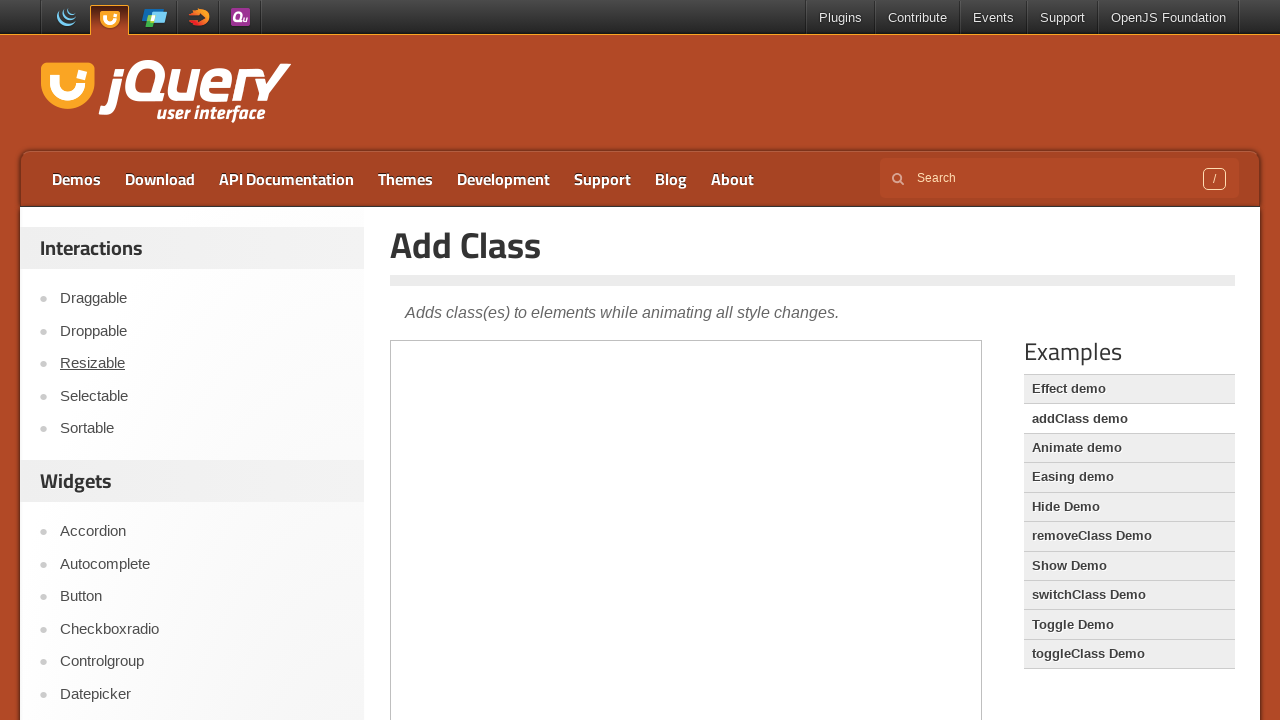

Page loaded and network idle state reached
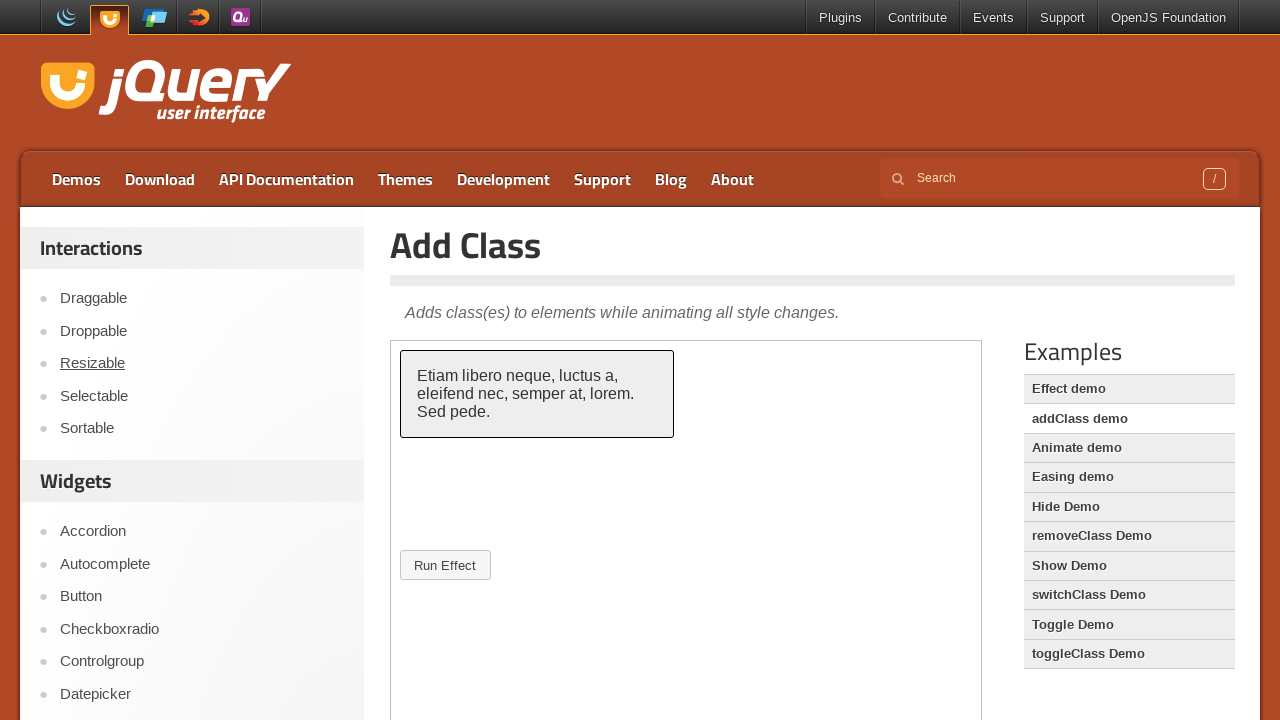

Navigated back one page in browser history
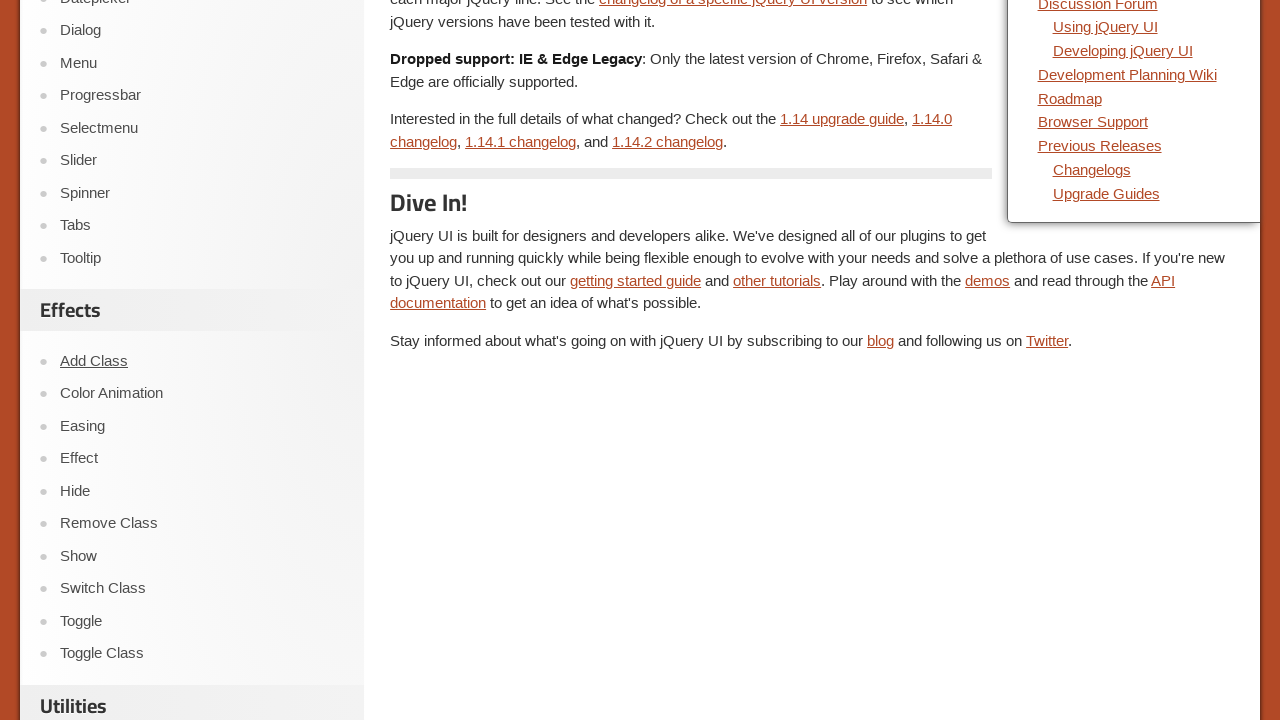

Navigated back a second page in browser history
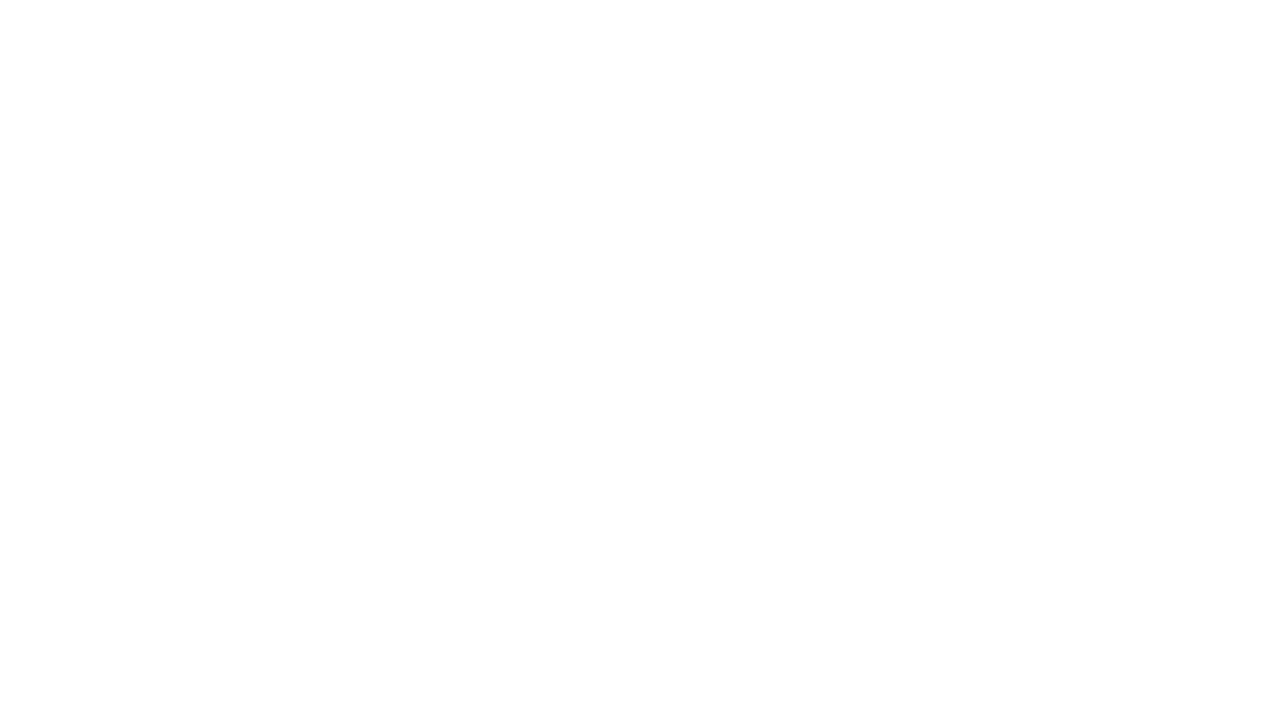

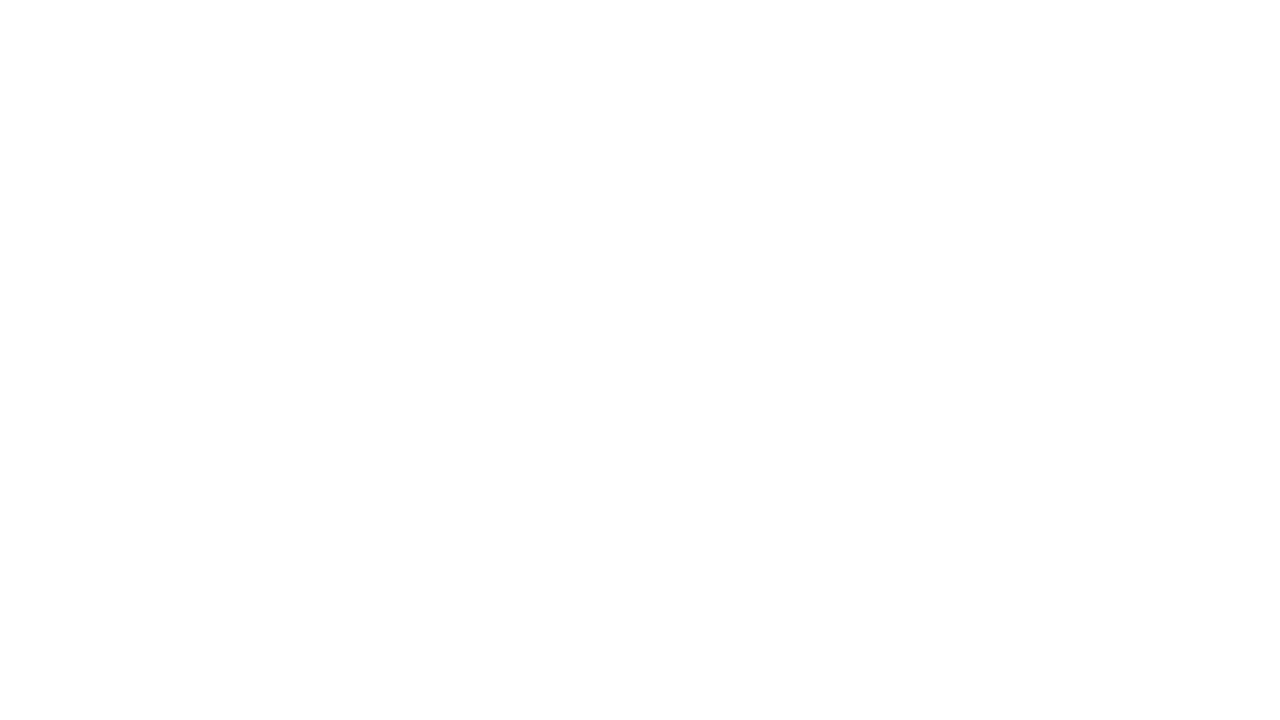